Tests the DemoQA web tables functionality by adding a new record with user details (name, email, age, salary, department), then finding and deleting that record from the table.

Starting URL: https://demoqa.com/webtables

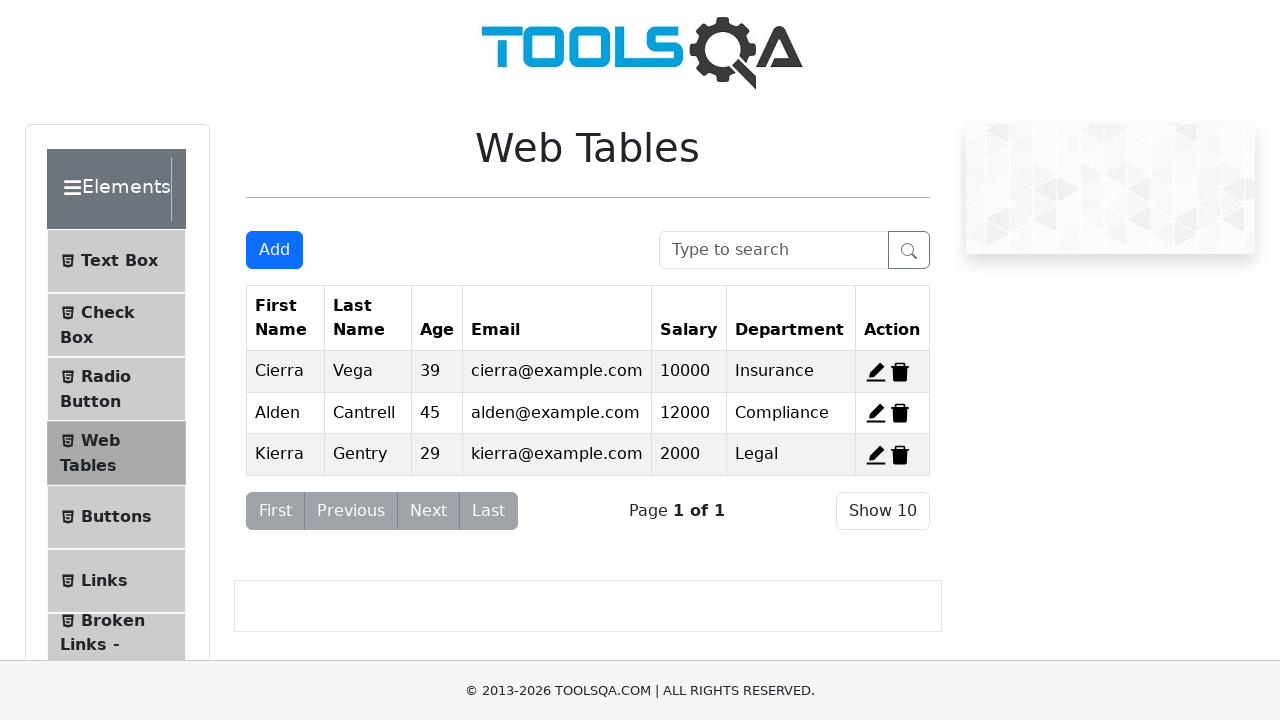

Clicked 'Add New Record' button at (274, 250) on #addNewRecordButton
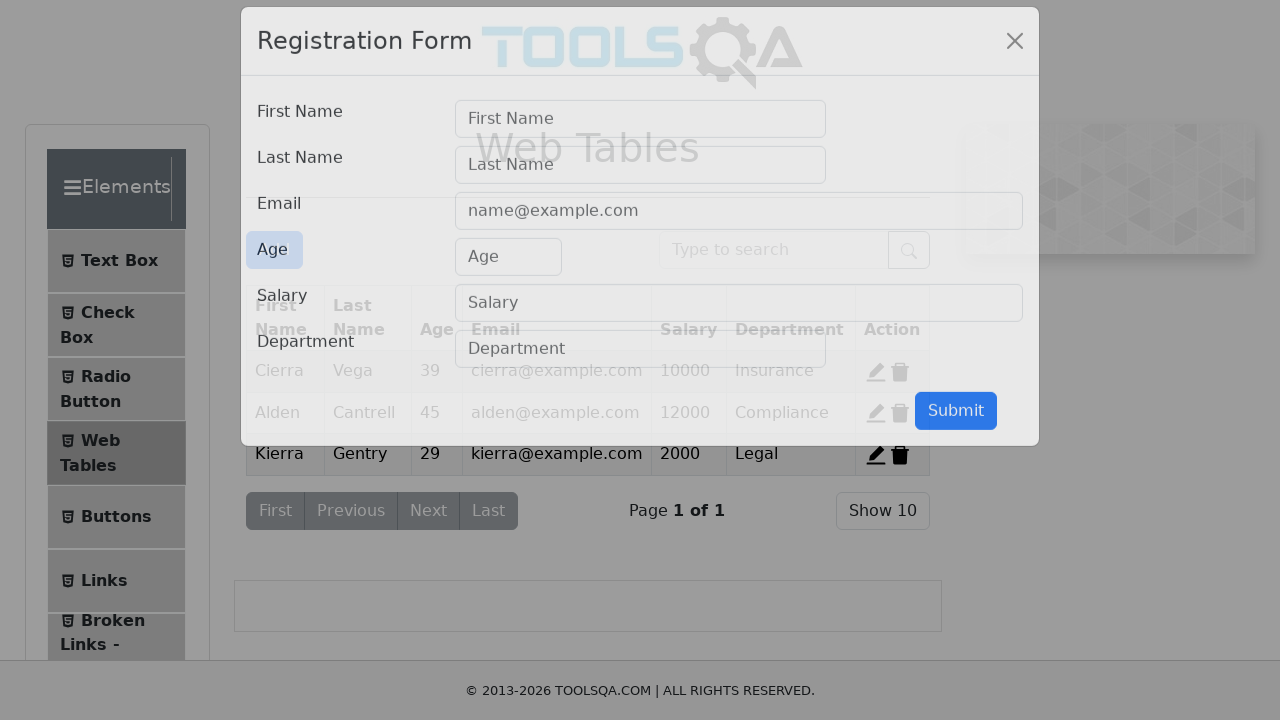

Filled first name field with 'Simran' on #firstName
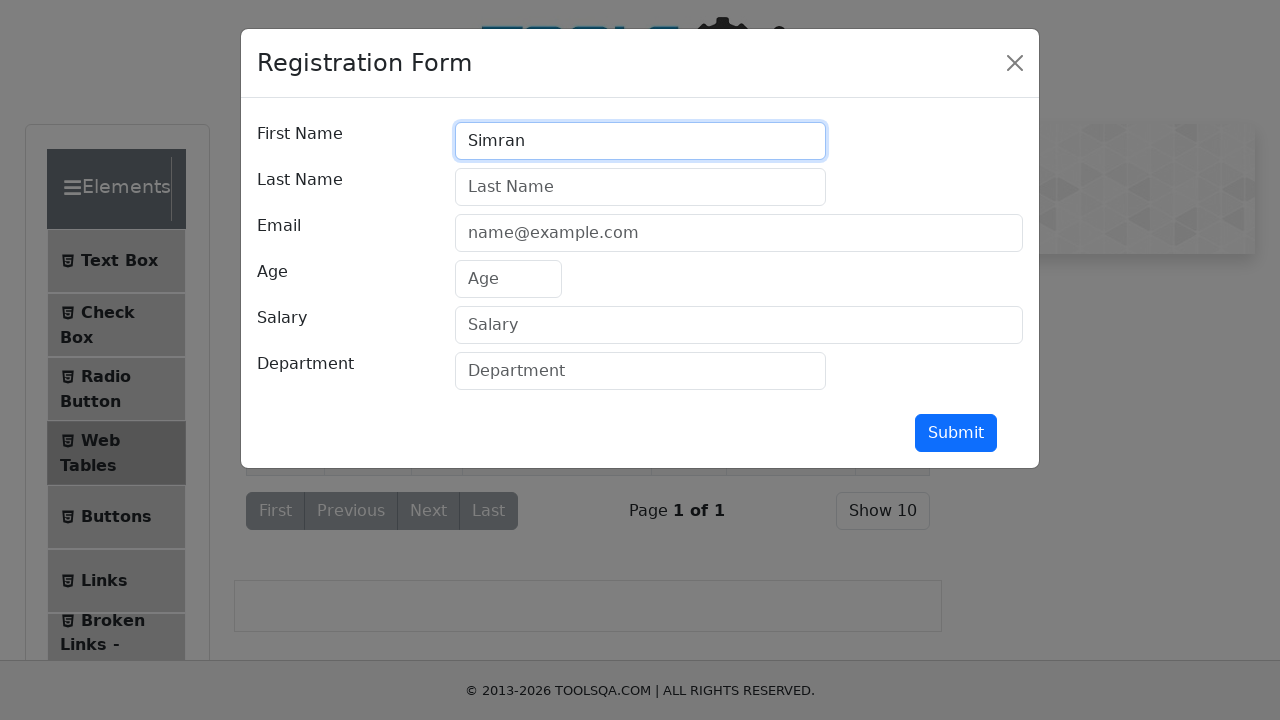

Filled last name field with 'Manjarekar' on #lastName
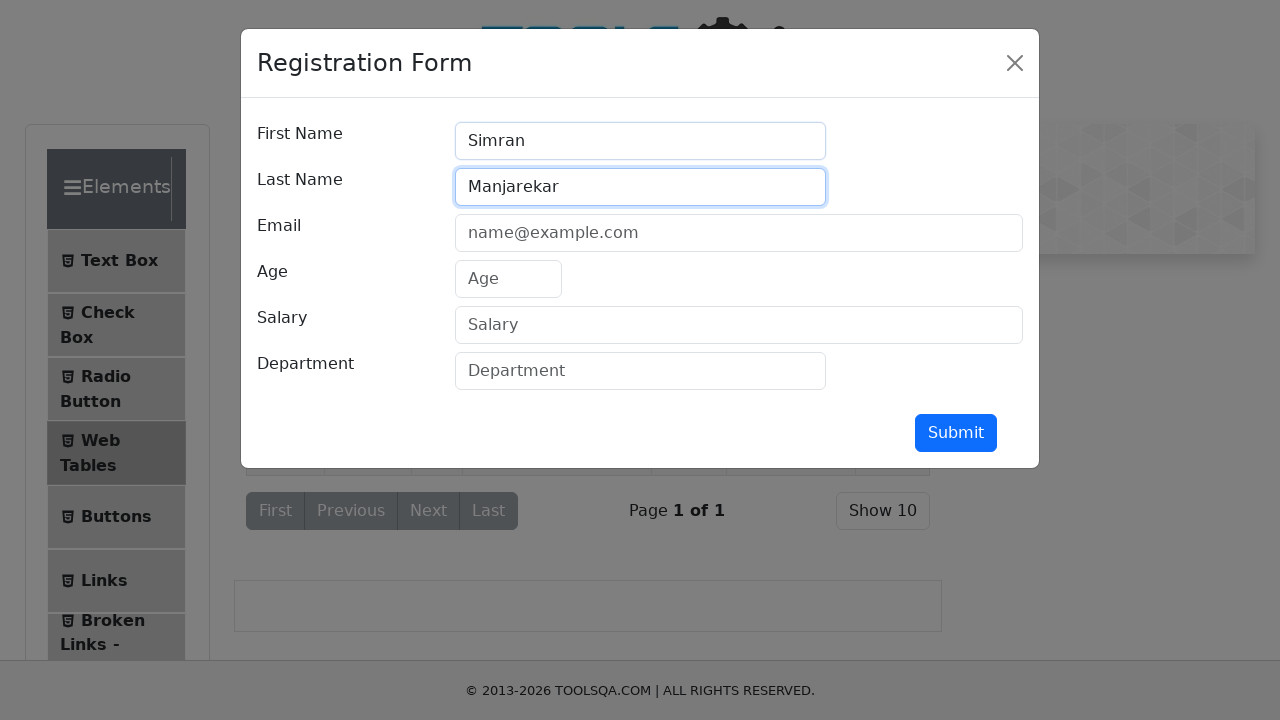

Filled email field with 'simran@gmail.com' on #userEmail
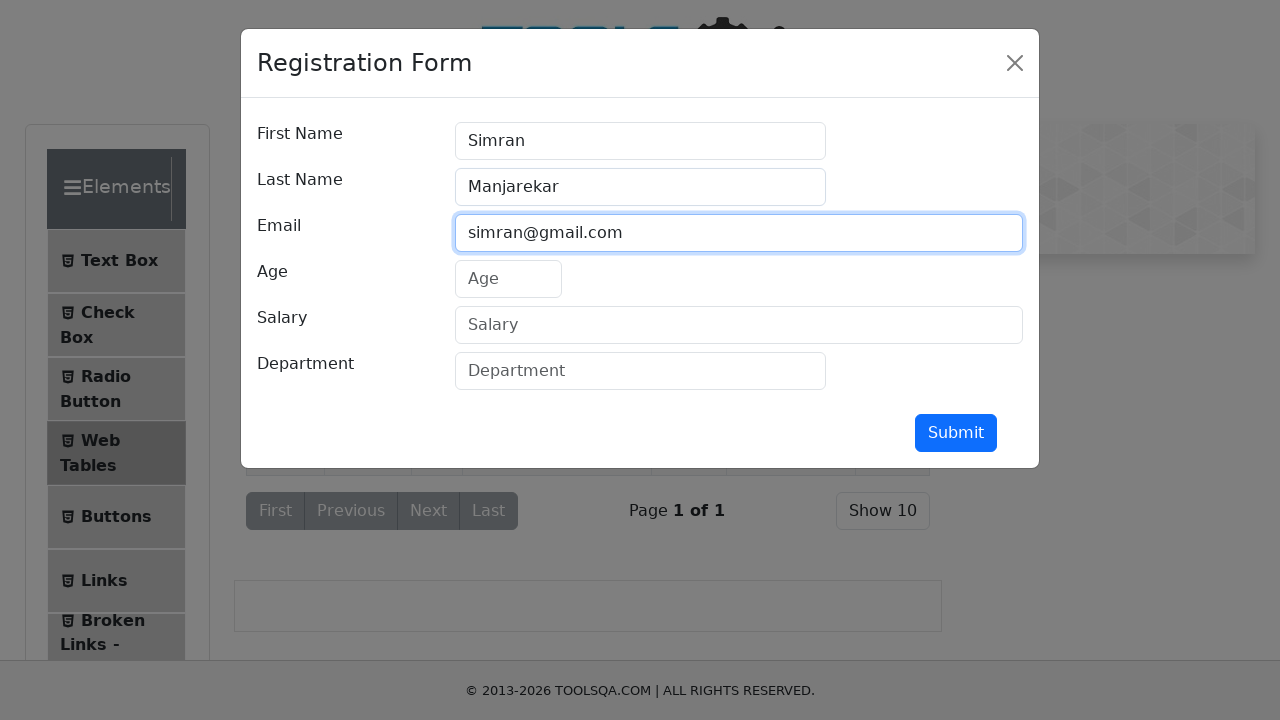

Filled age field with '27' on #age
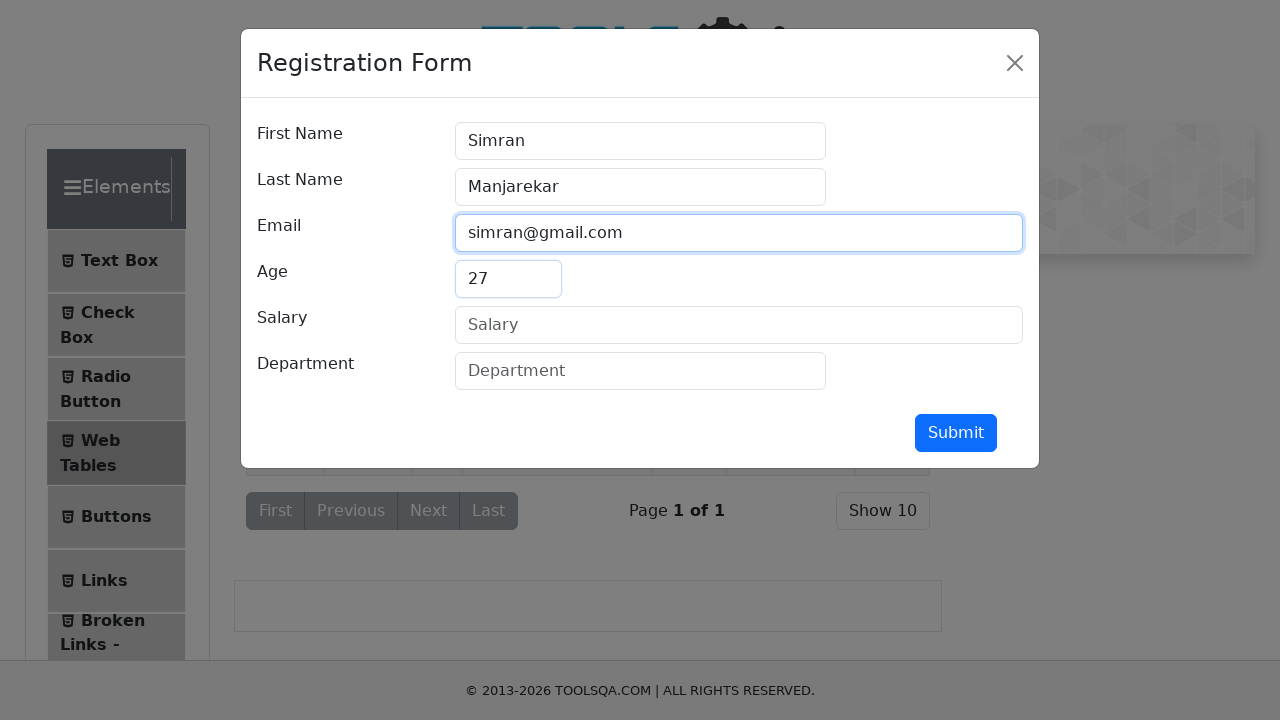

Filled salary field with '10000' on #salary
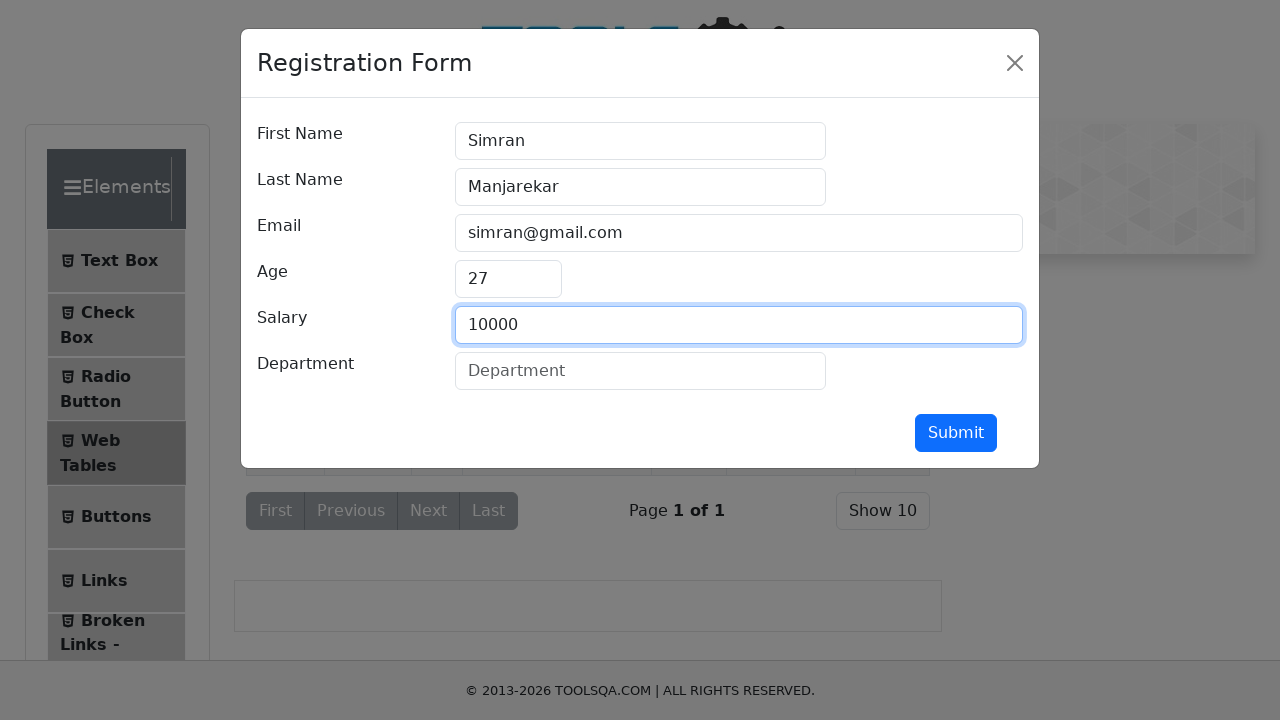

Filled department field with 'Testing' on #department
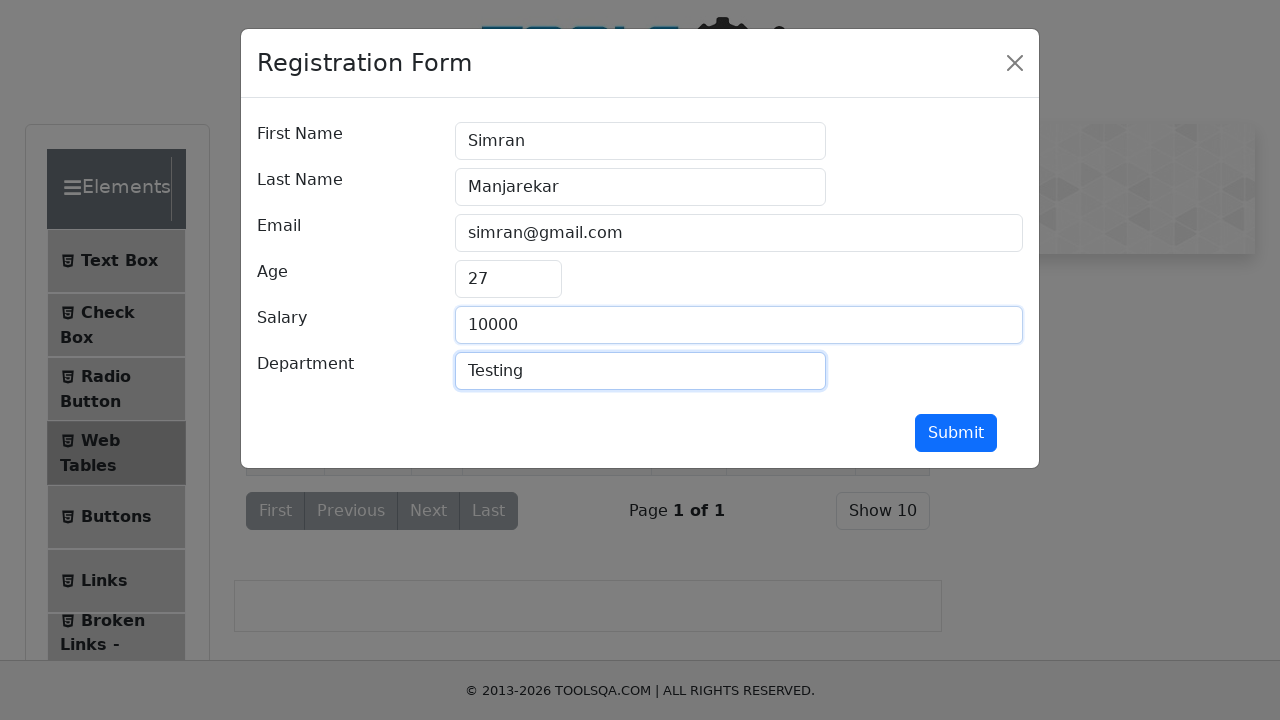

Clicked submit button to add new record at (956, 433) on #submit
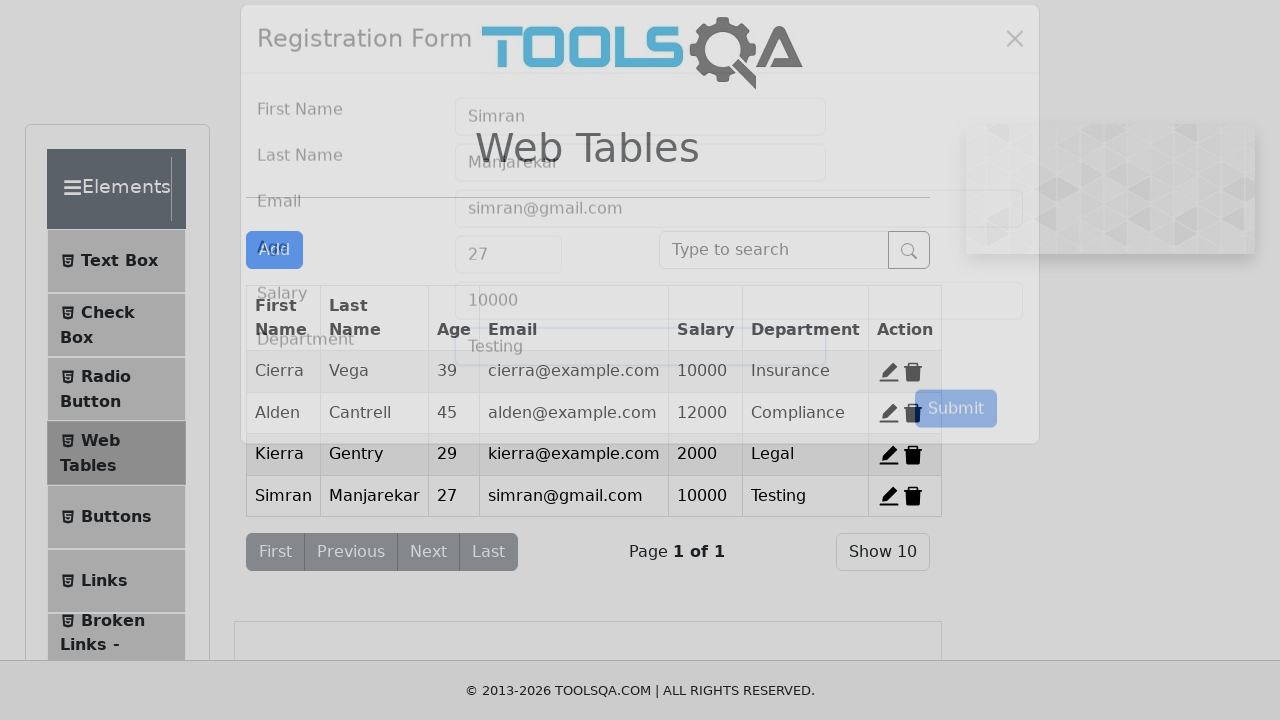

Registration modal closed and form submitted successfully
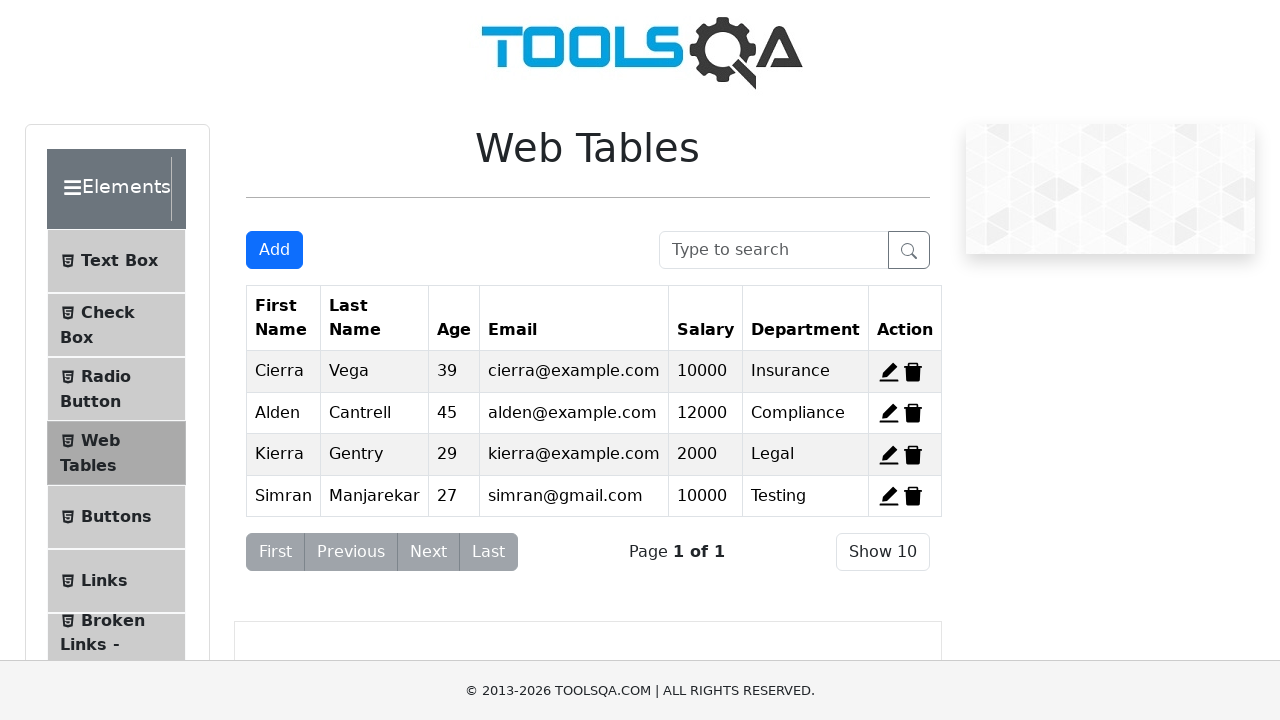

Located all table rows
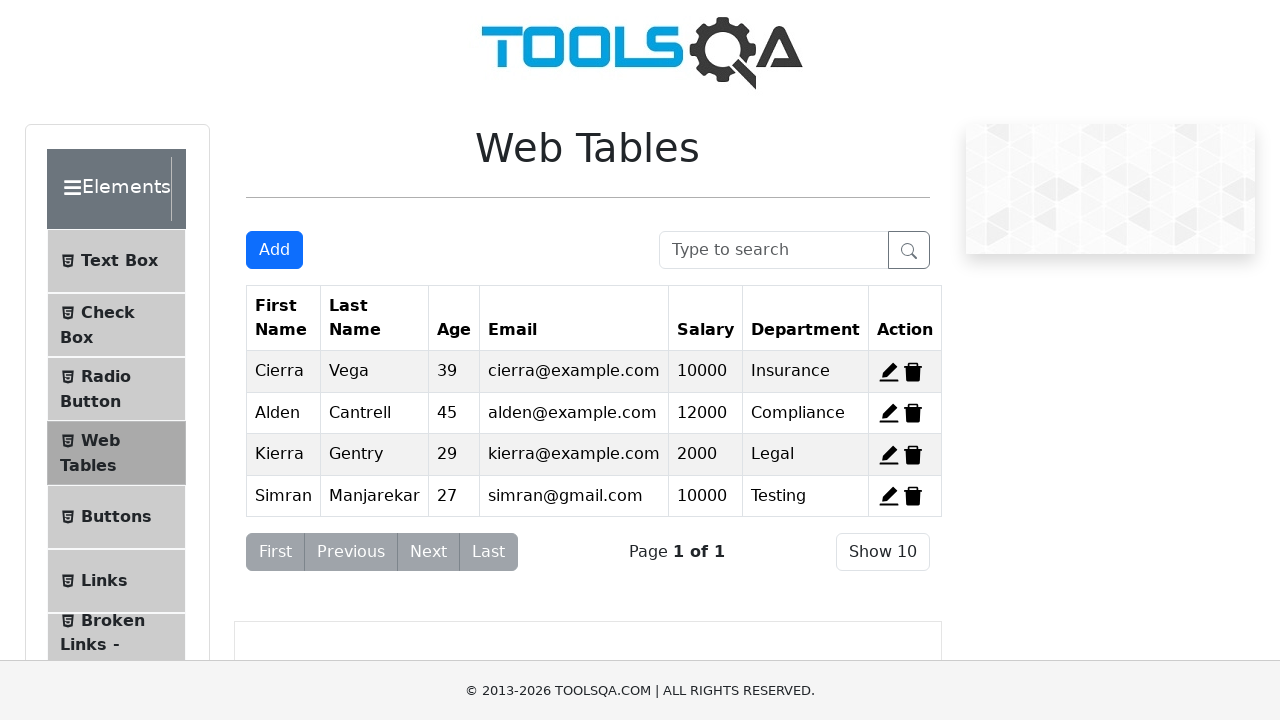

Table contains 0 rows
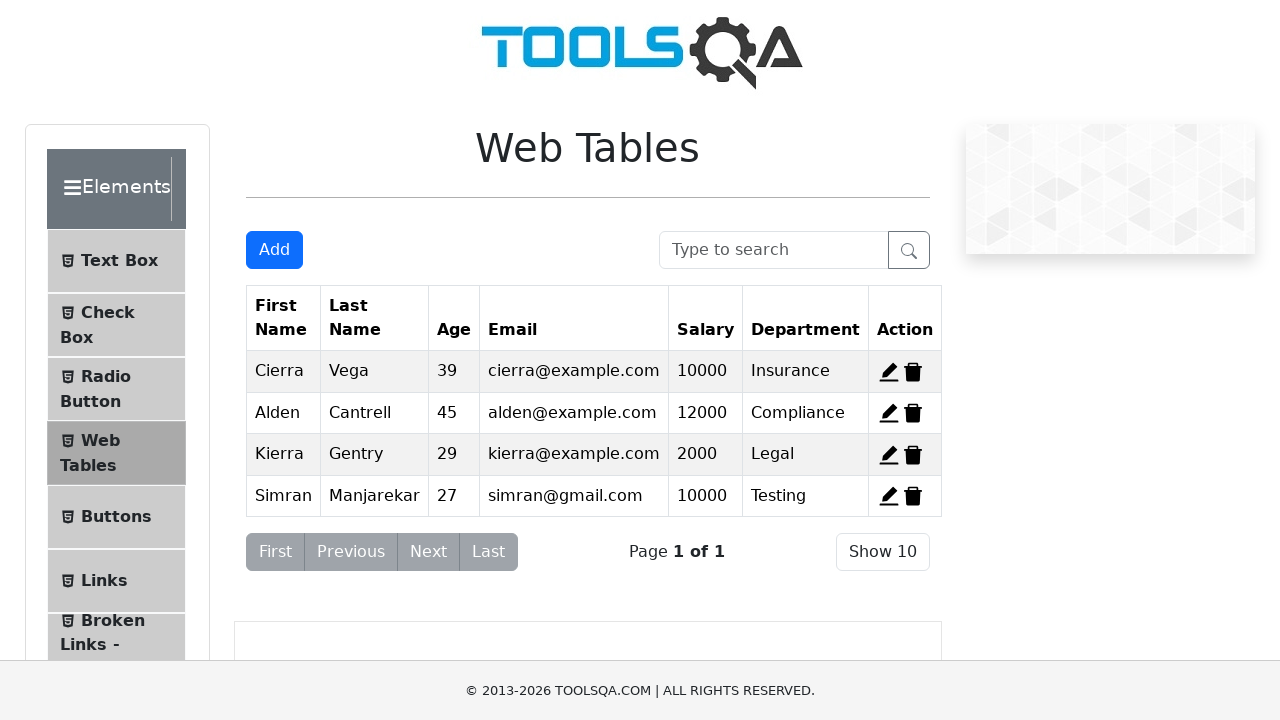

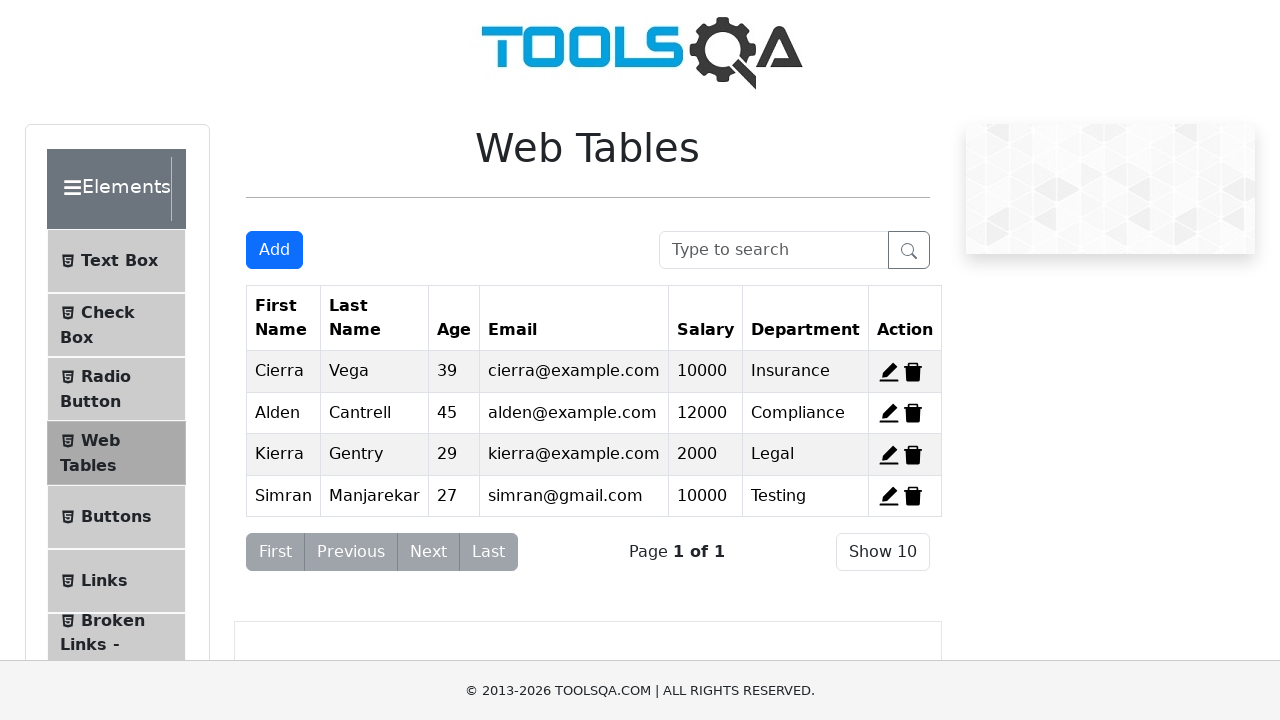